Tests dynamic control interactions by toggling a checkbox multiple times and waiting for elements to become clickable

Starting URL: https://the-internet.herokuapp.com/dynamic_controls

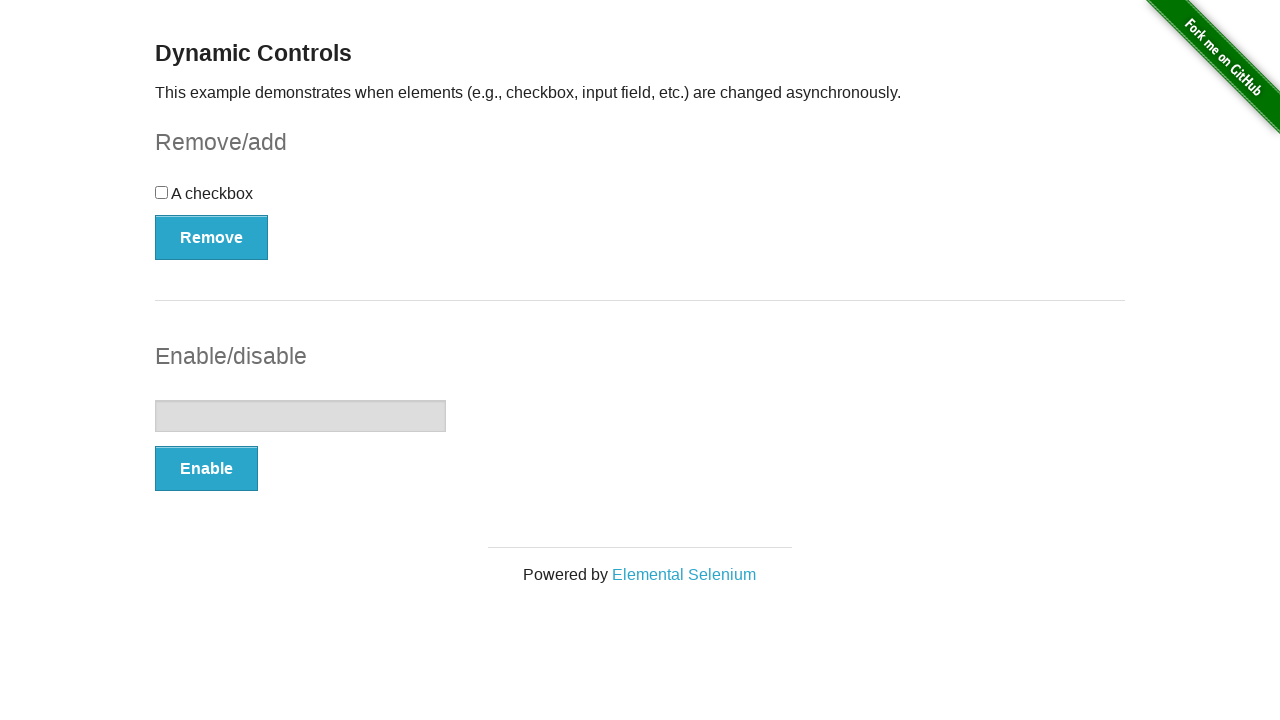

Clicked the checkbox initially at (162, 192) on xpath=//input[@type='checkbox']
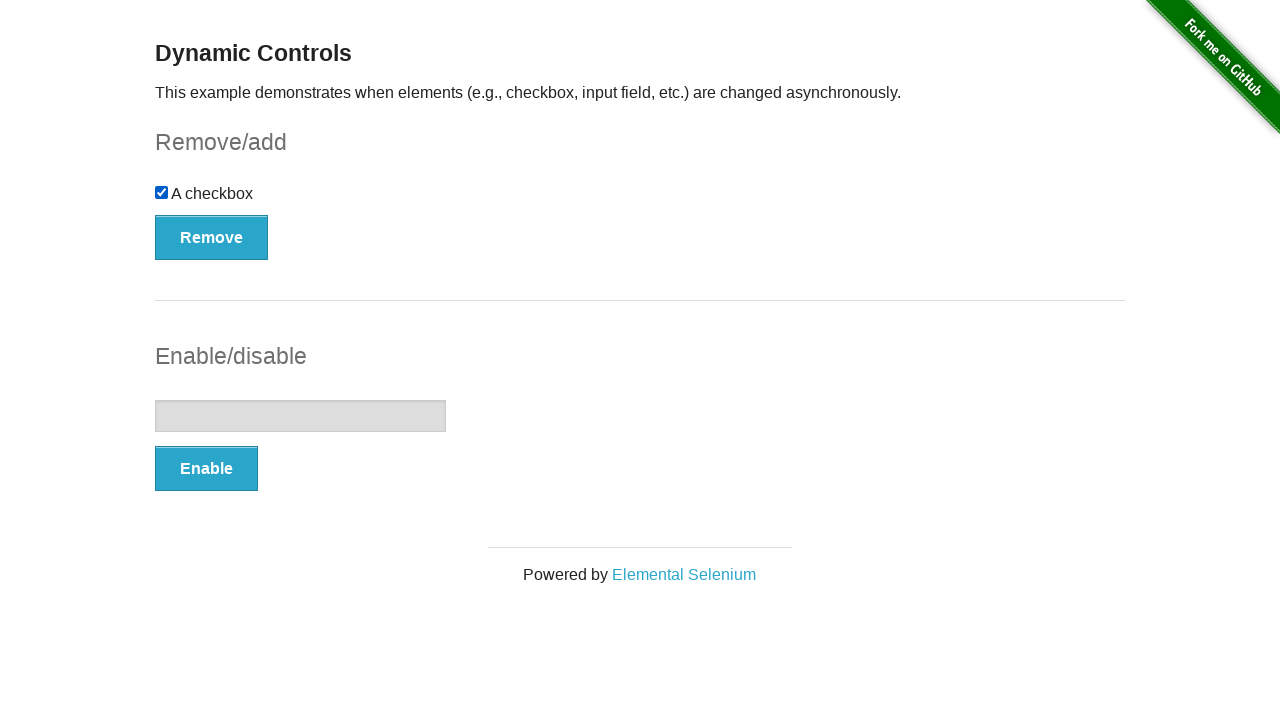

Clicked the Remove/Add button at (212, 237) on xpath=//form[@id='checkbox-example']//button
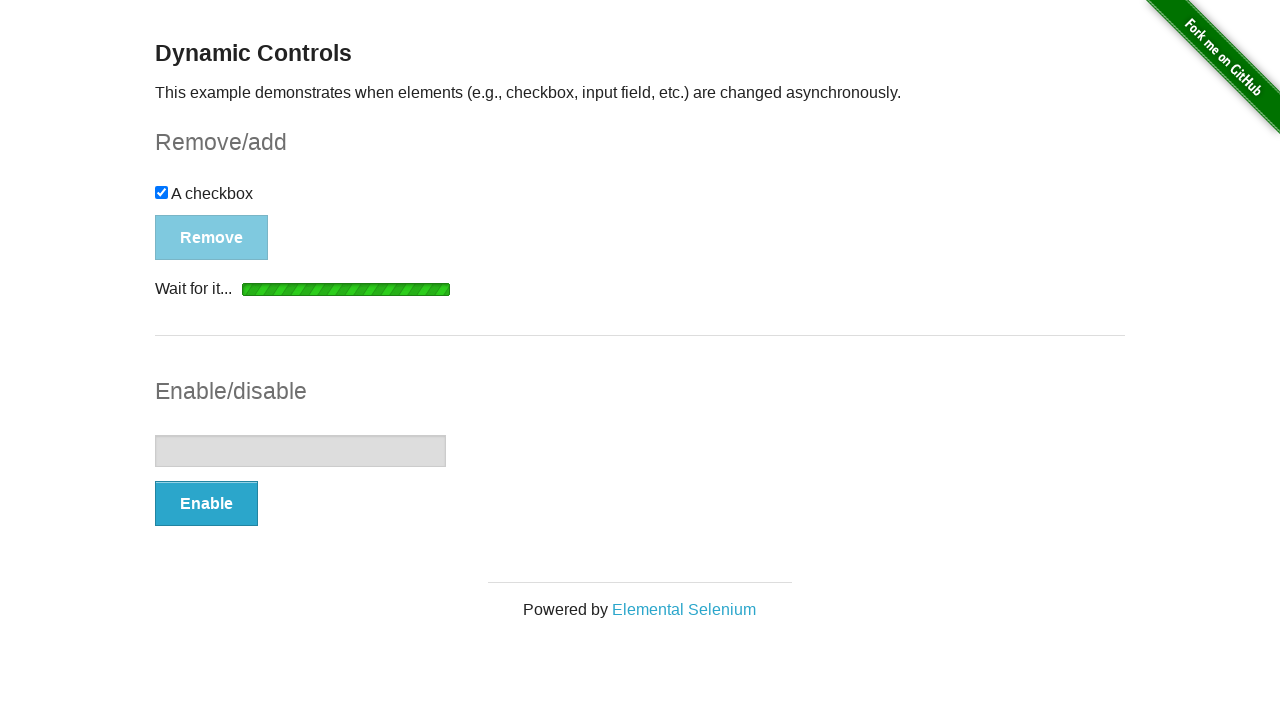

Waited for the button to be attached to the DOM
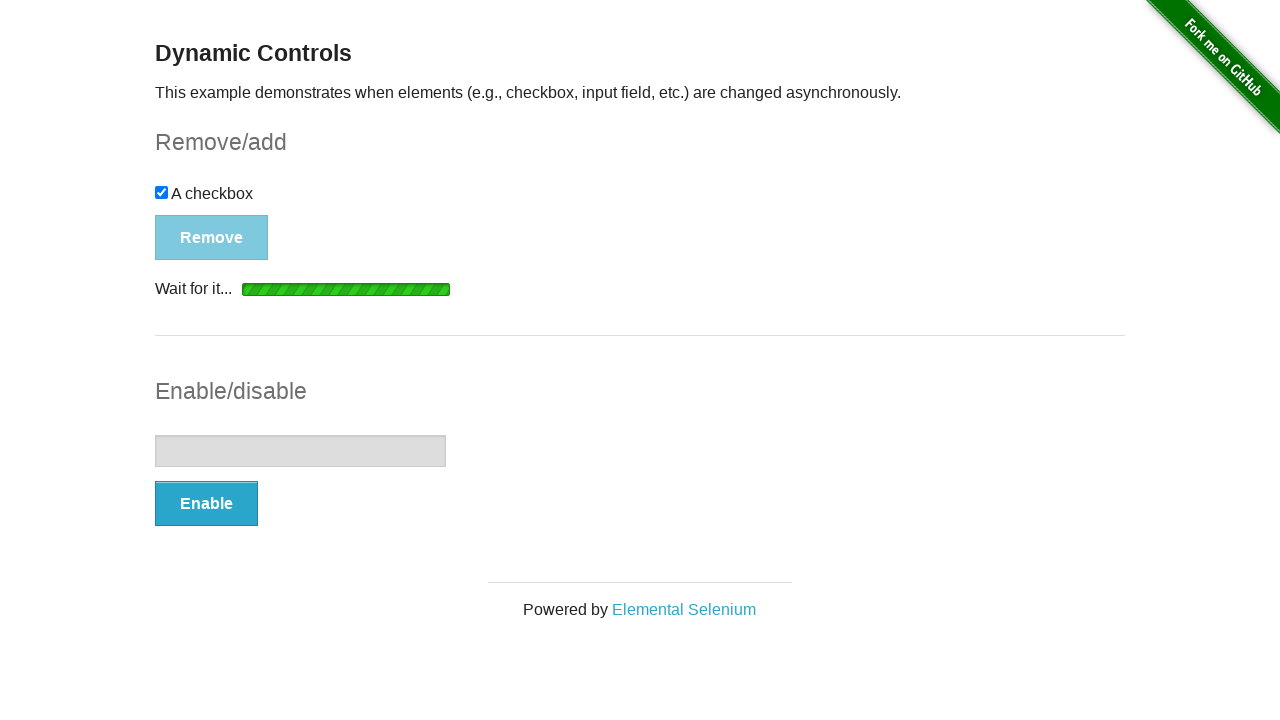

Clicked the Remove/Add button again at (196, 208) on xpath=//form[@id='checkbox-example']//button
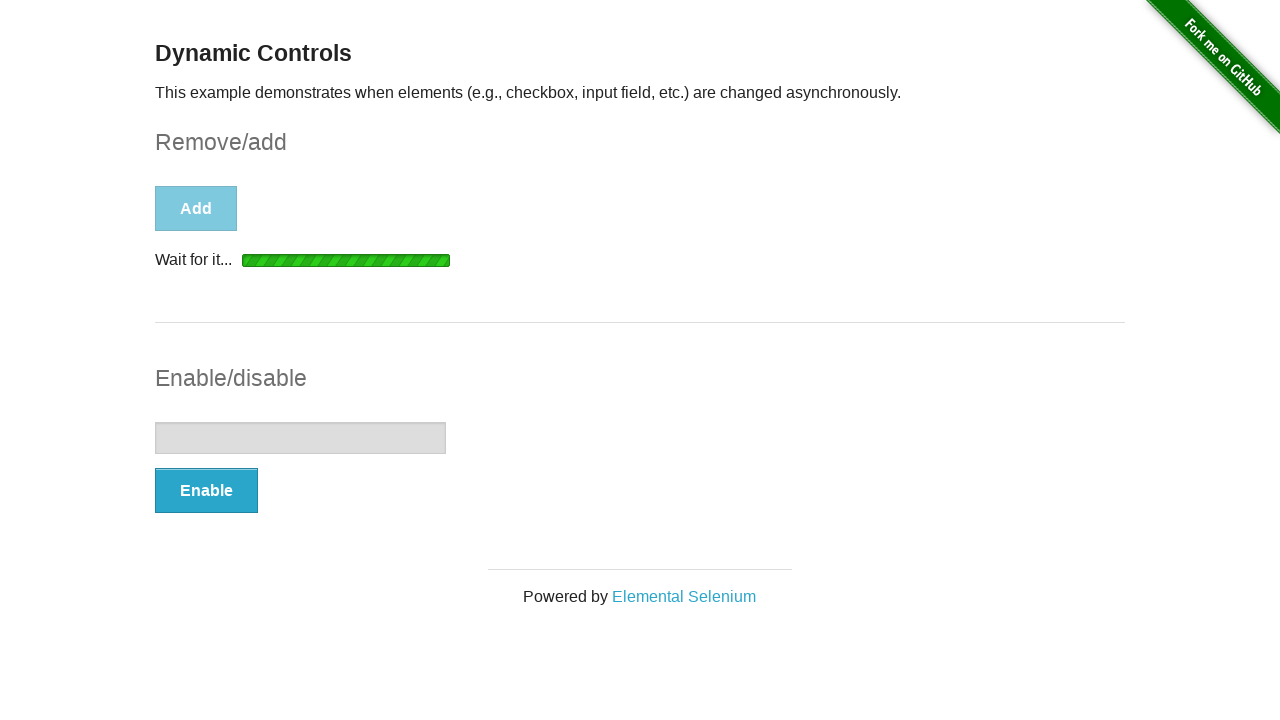

Waited for the checkbox to be attached to the DOM
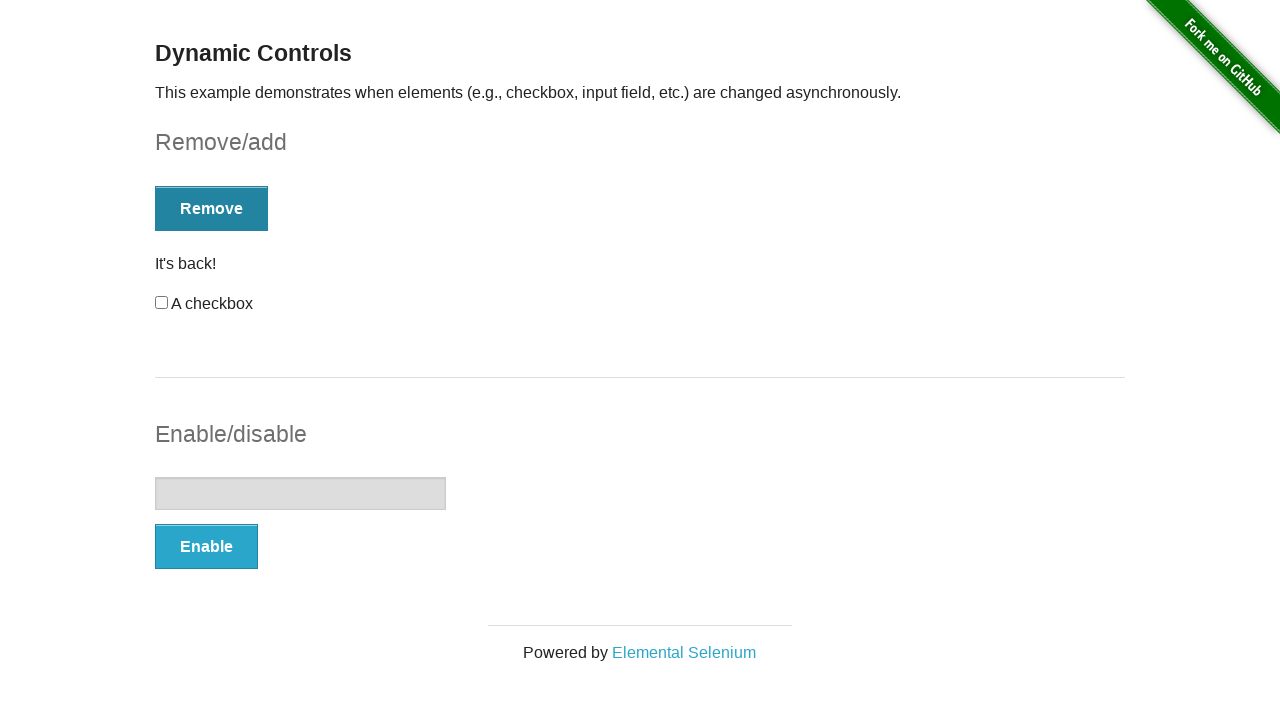

Clicked the checkbox after it reappeared at (162, 303) on xpath=//input[@type='checkbox']
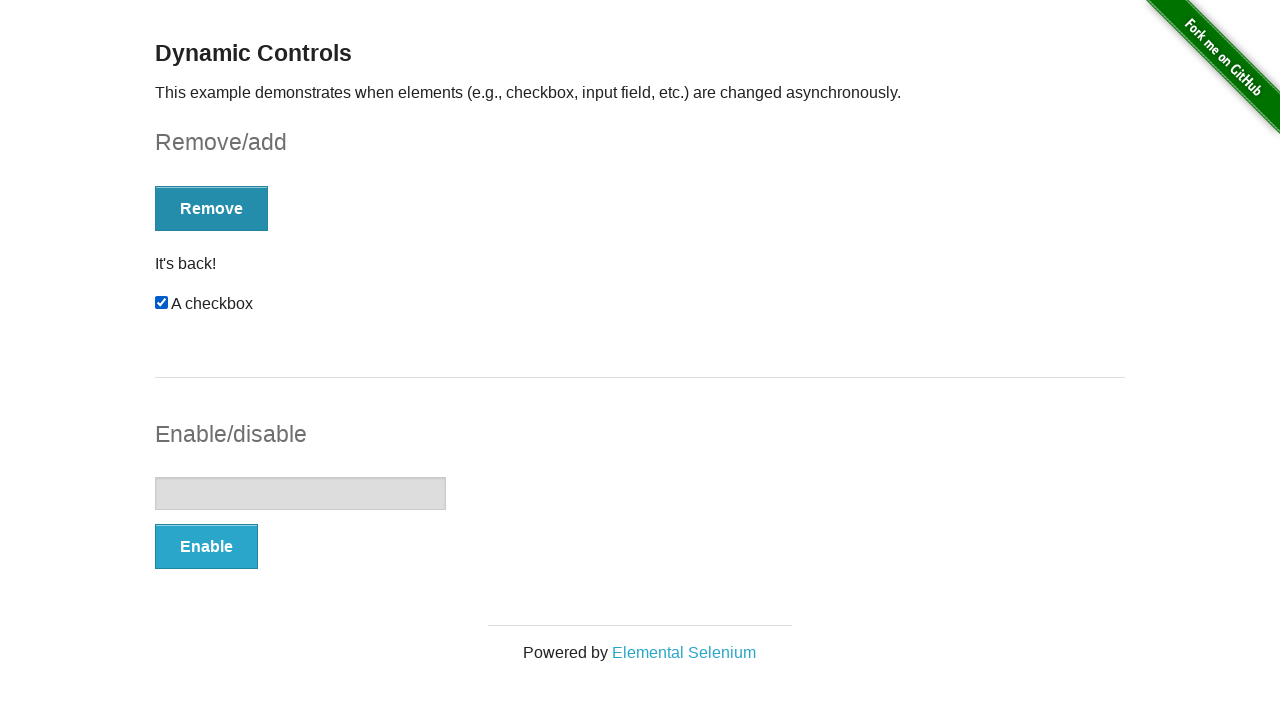

Clicked the checkbox for the second time in sequence at (162, 303) on xpath=//input[@type='checkbox']
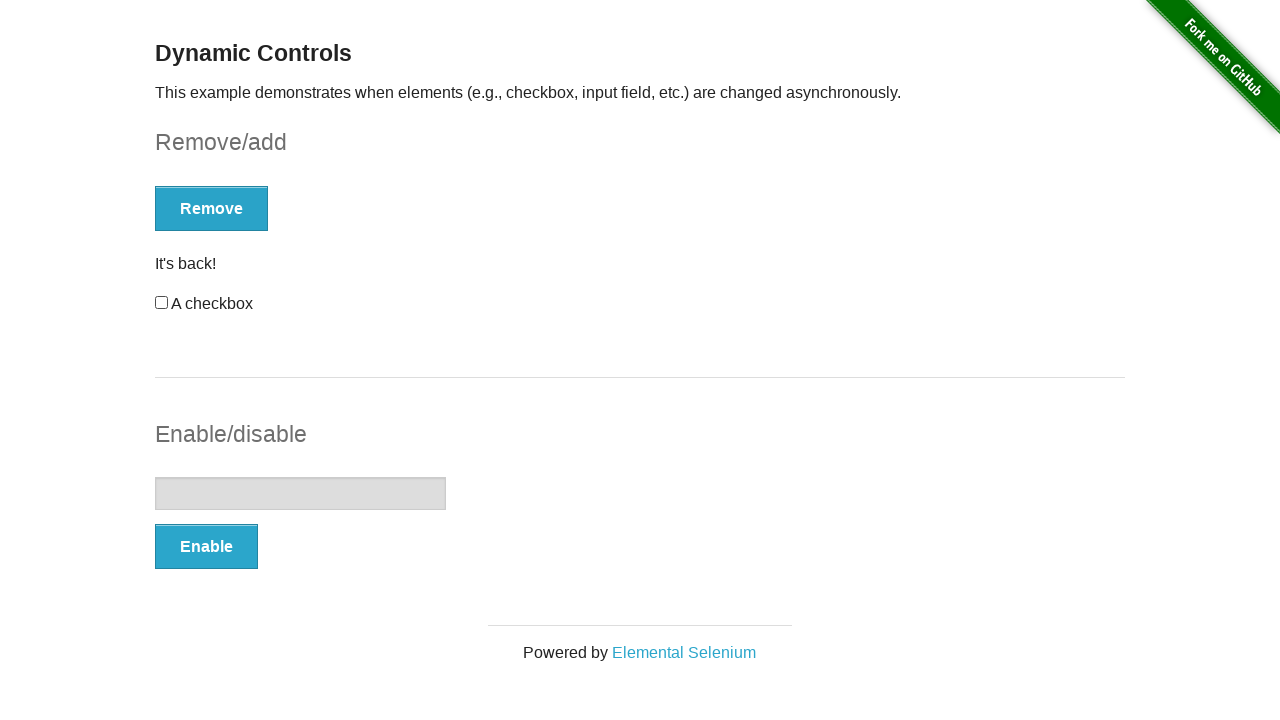

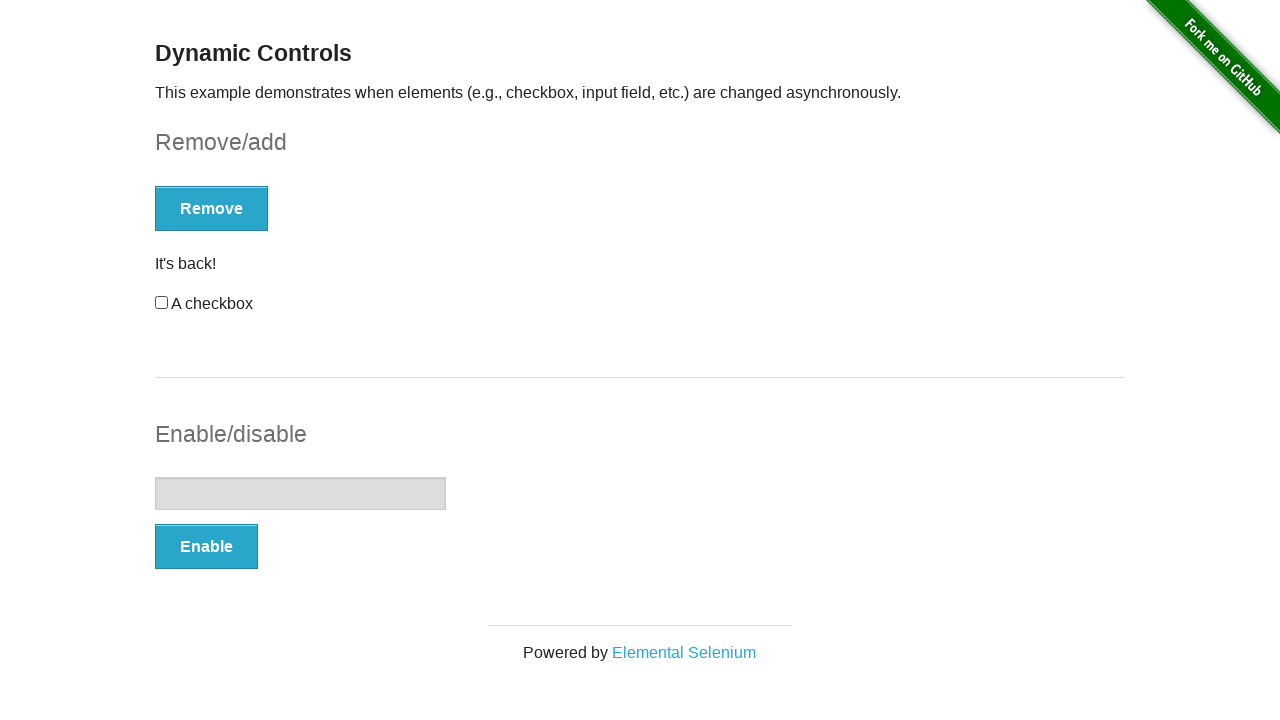